Tests that clicking the 4th column header twice in table1 sorts the dues column in descending order

Starting URL: http://the-internet.herokuapp.com/tables

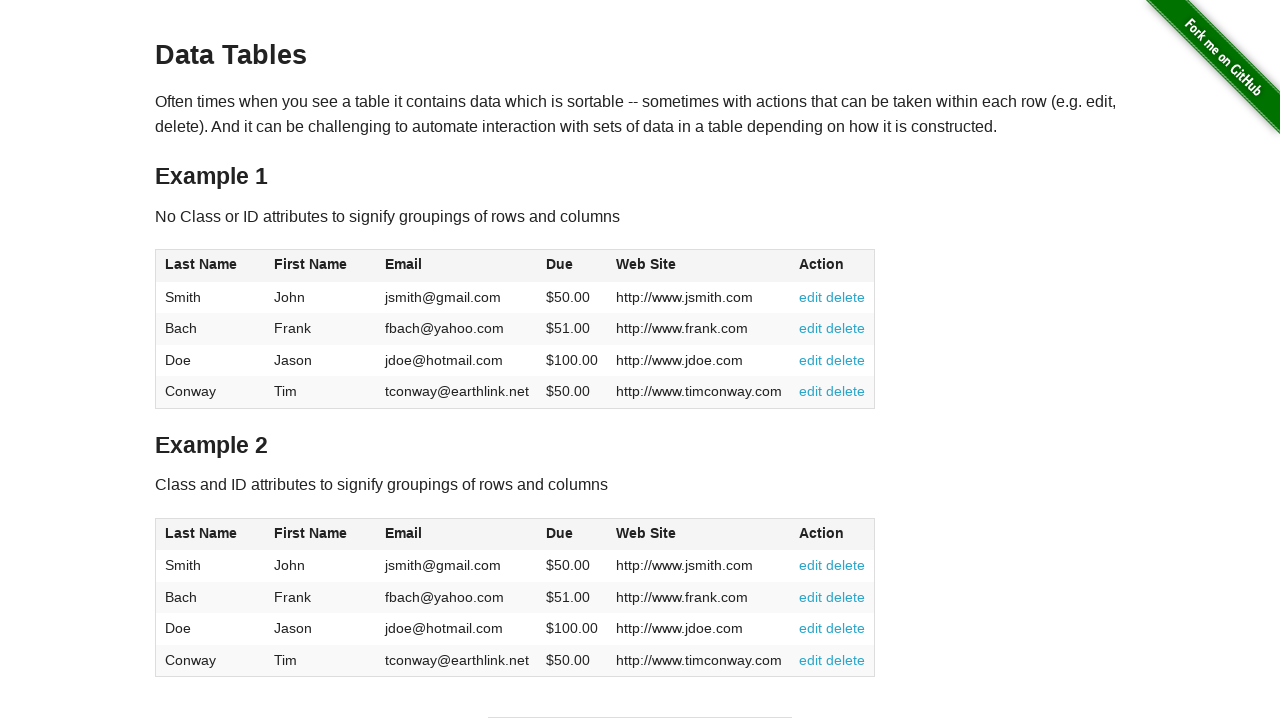

Clicked 4th column header (Due) in table1 to sort ascending at (572, 266) on #table1 thead tr th:nth-of-type(4)
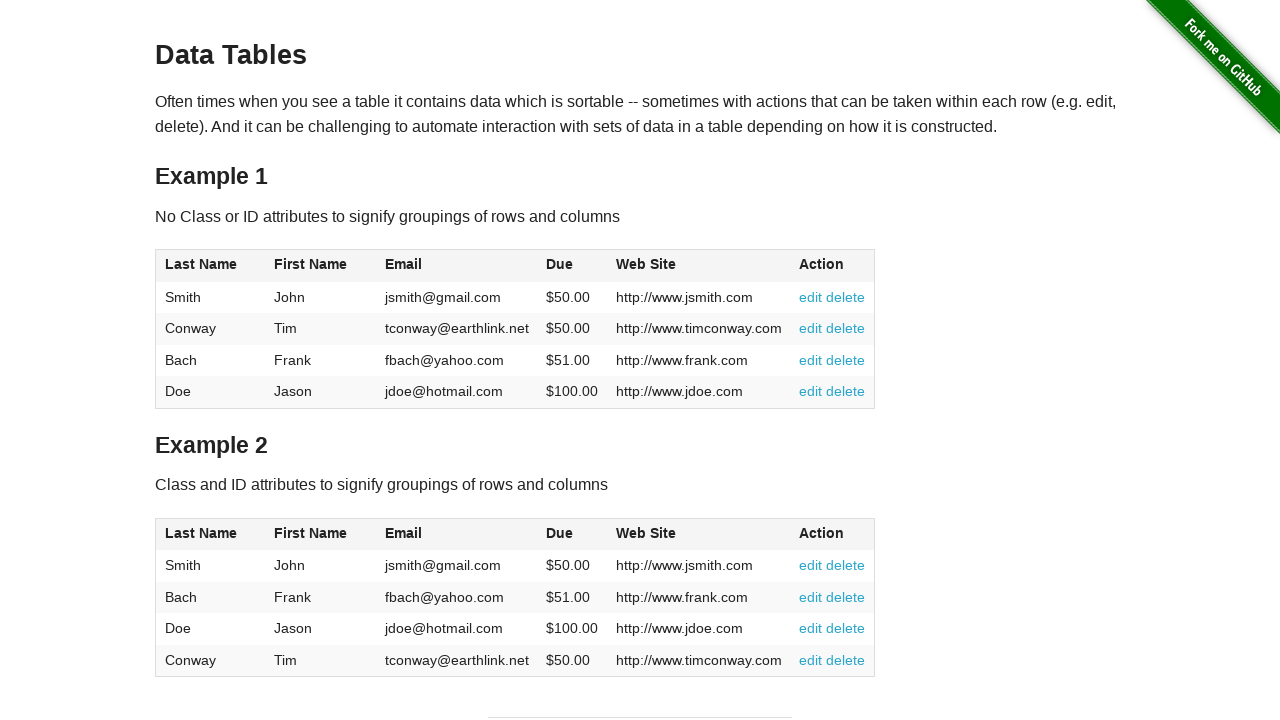

Clicked 4th column header (Due) in table1 again to sort descending at (572, 266) on #table1 thead tr th:nth-of-type(4)
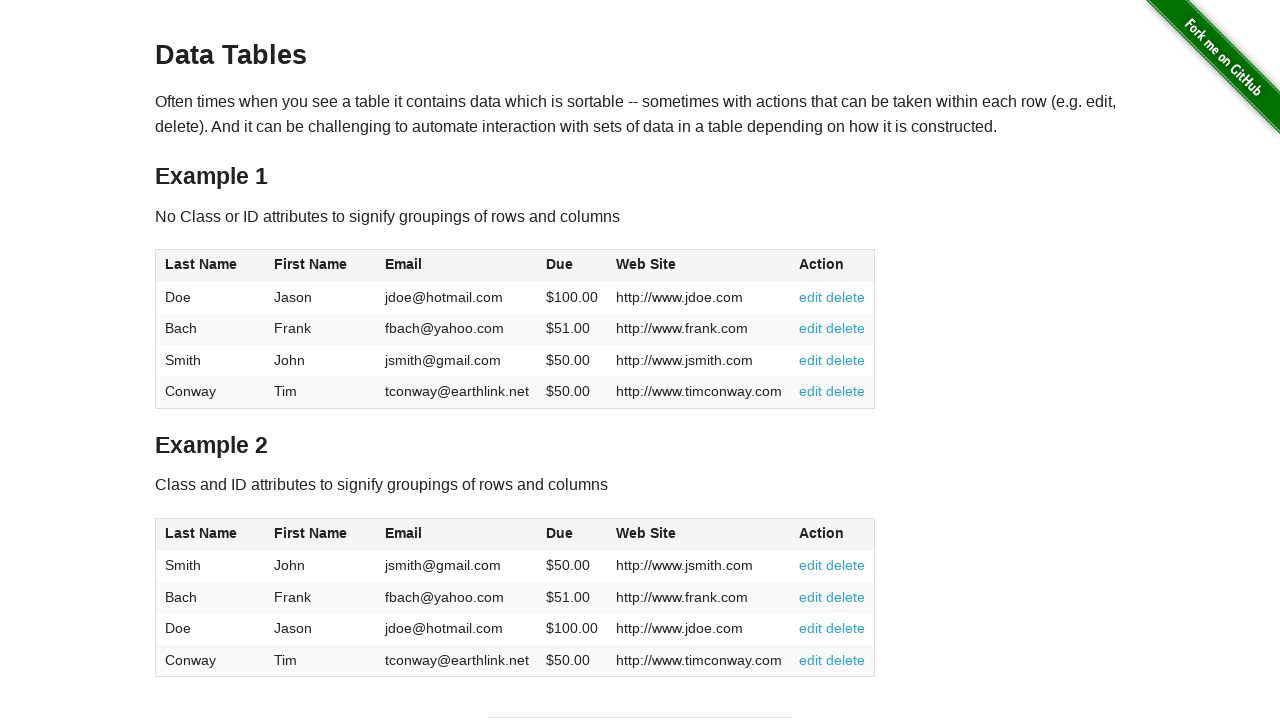

Verified table body with due column data is present
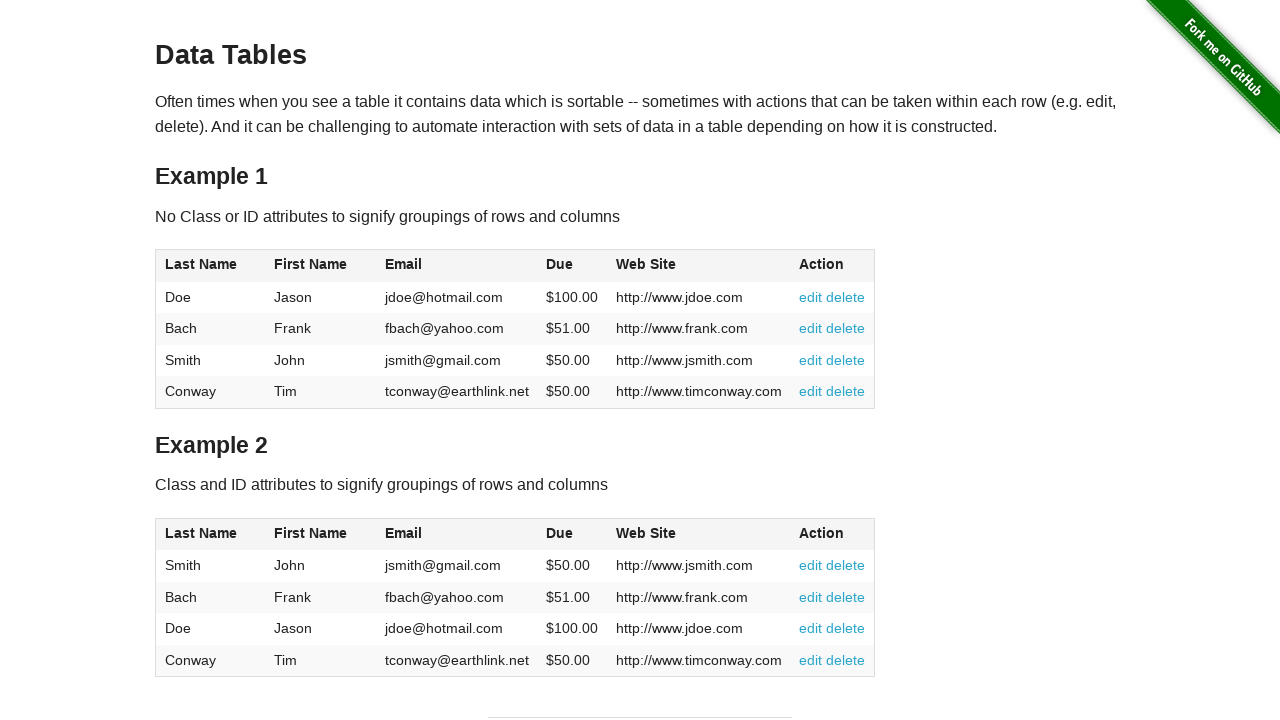

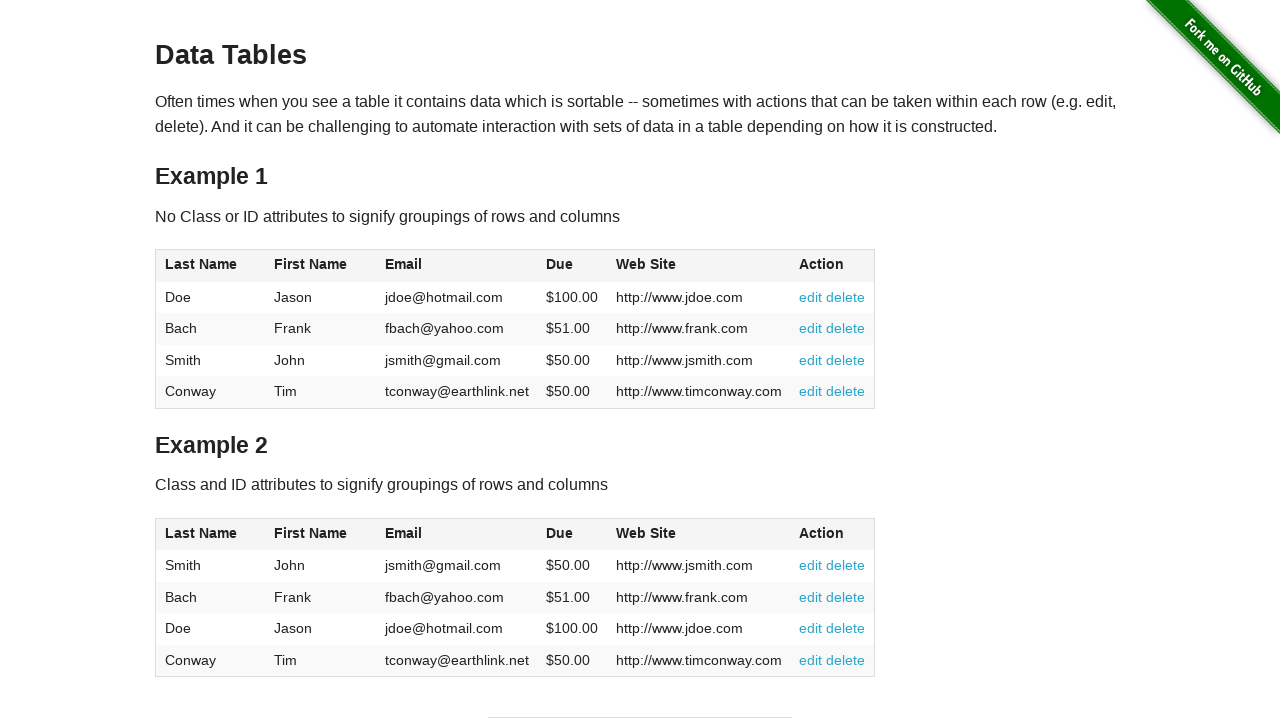